Tests auto-suggestive dropdown by typing partial text and selecting from the suggested options

Starting URL: https://rahulshettyacademy.com/dropdownsPractise/

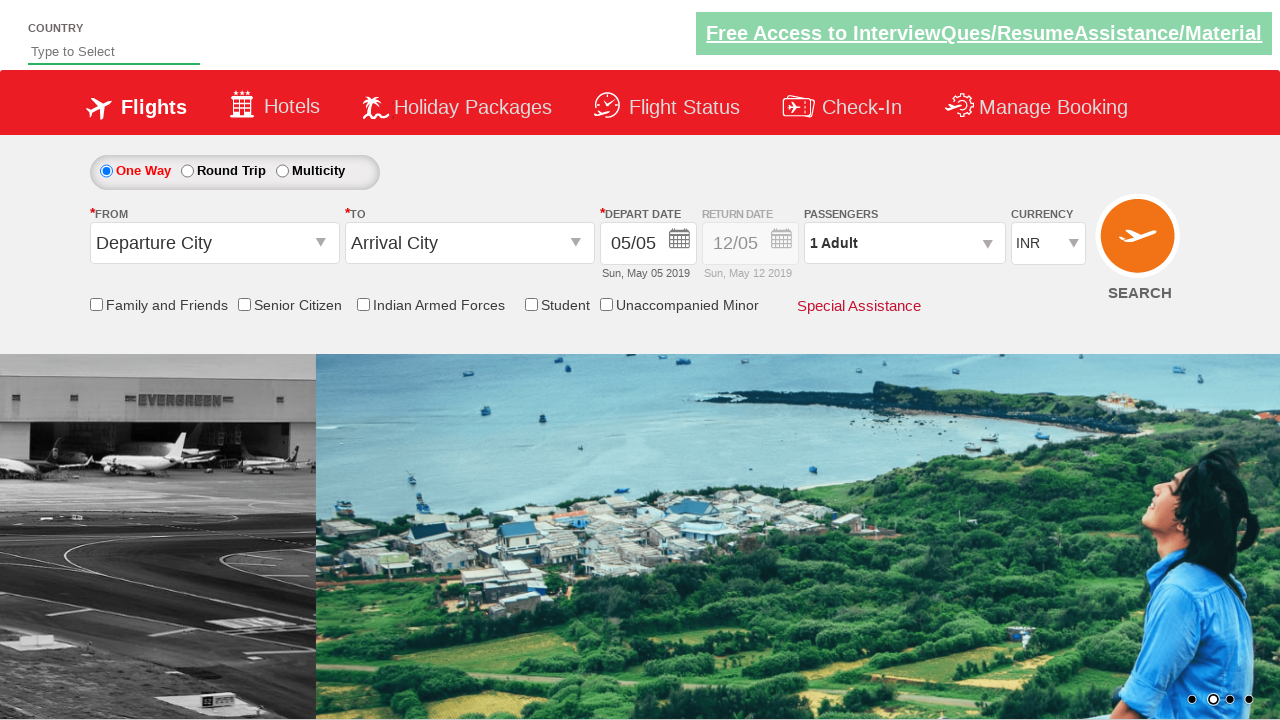

Typed 'ind' in the auto-suggest field to trigger dropdown on #autosuggest
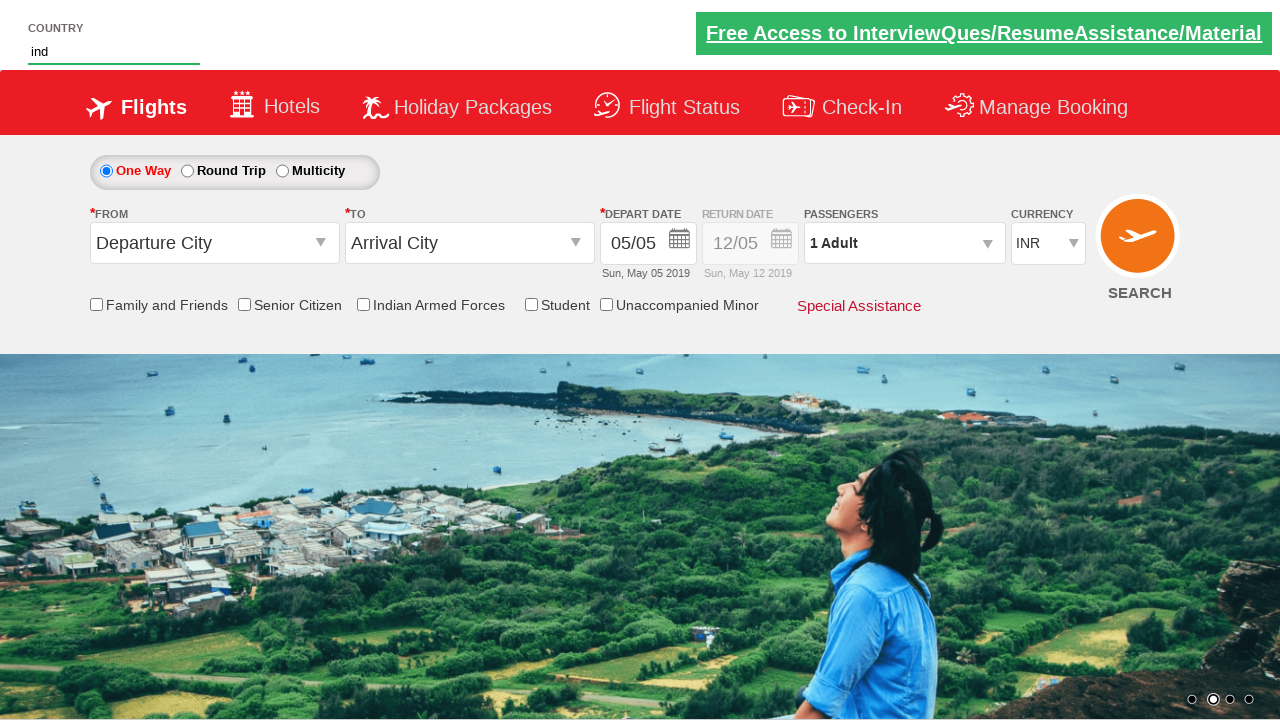

Waited for auto-suggestive dropdown options to appear
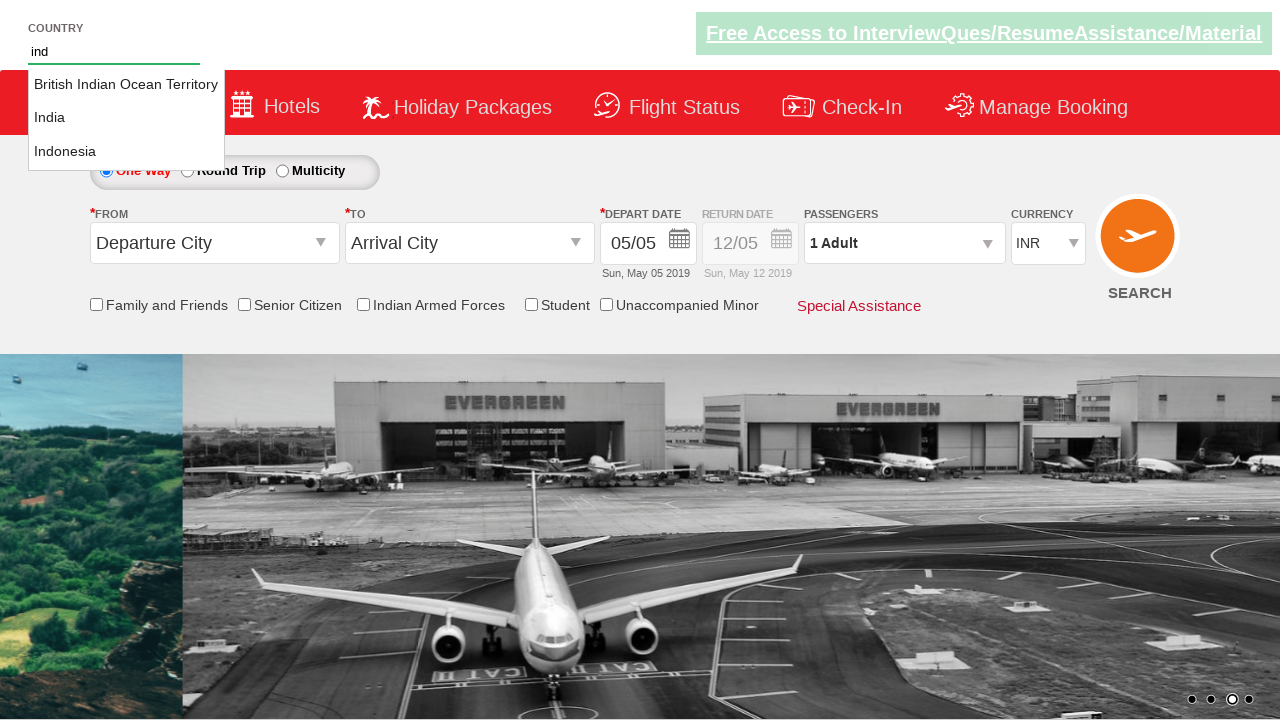

Retrieved all suggestion options from the dropdown
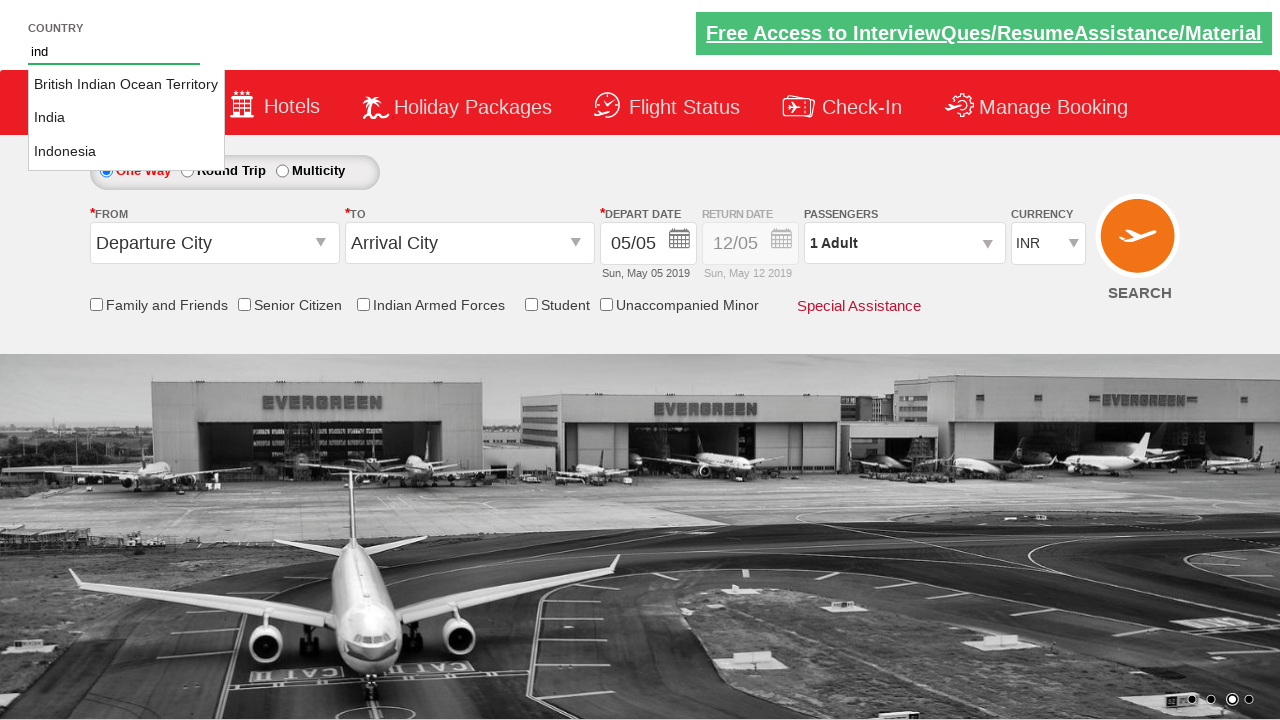

Selected 'India' from the auto-suggestive dropdown options at (126, 118) on li[class='ui-menu-item'] a >> nth=1
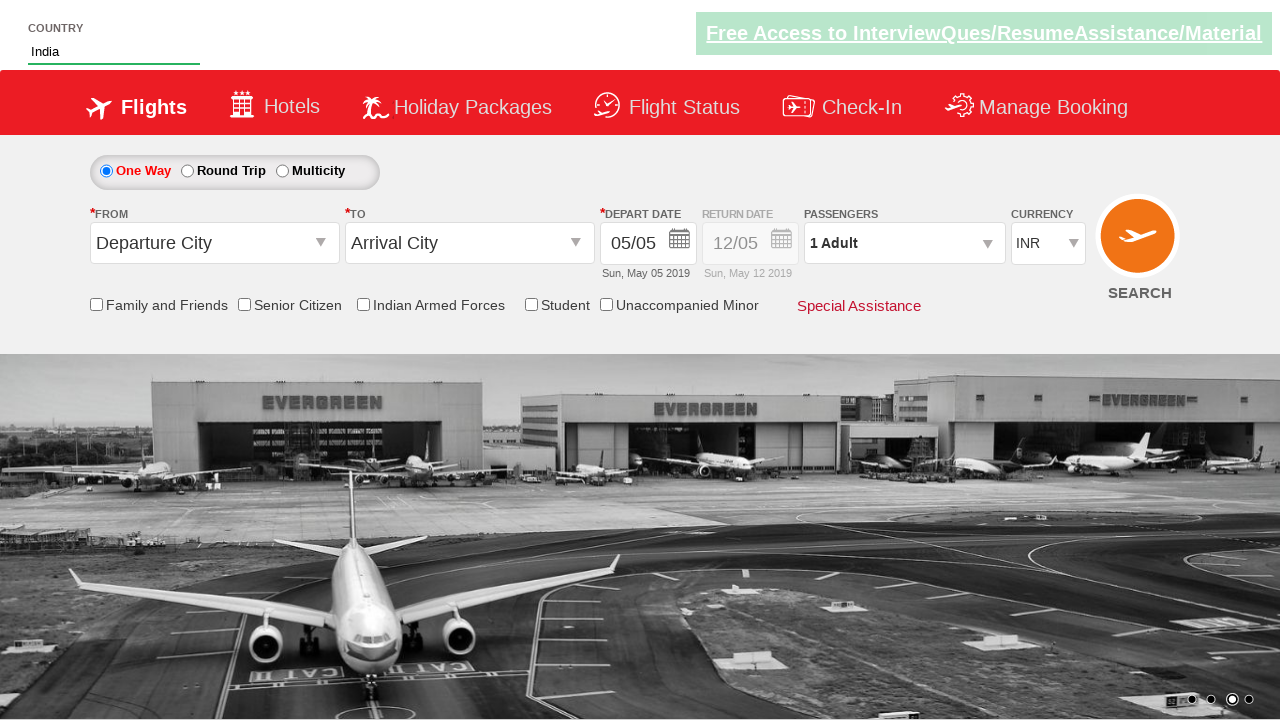

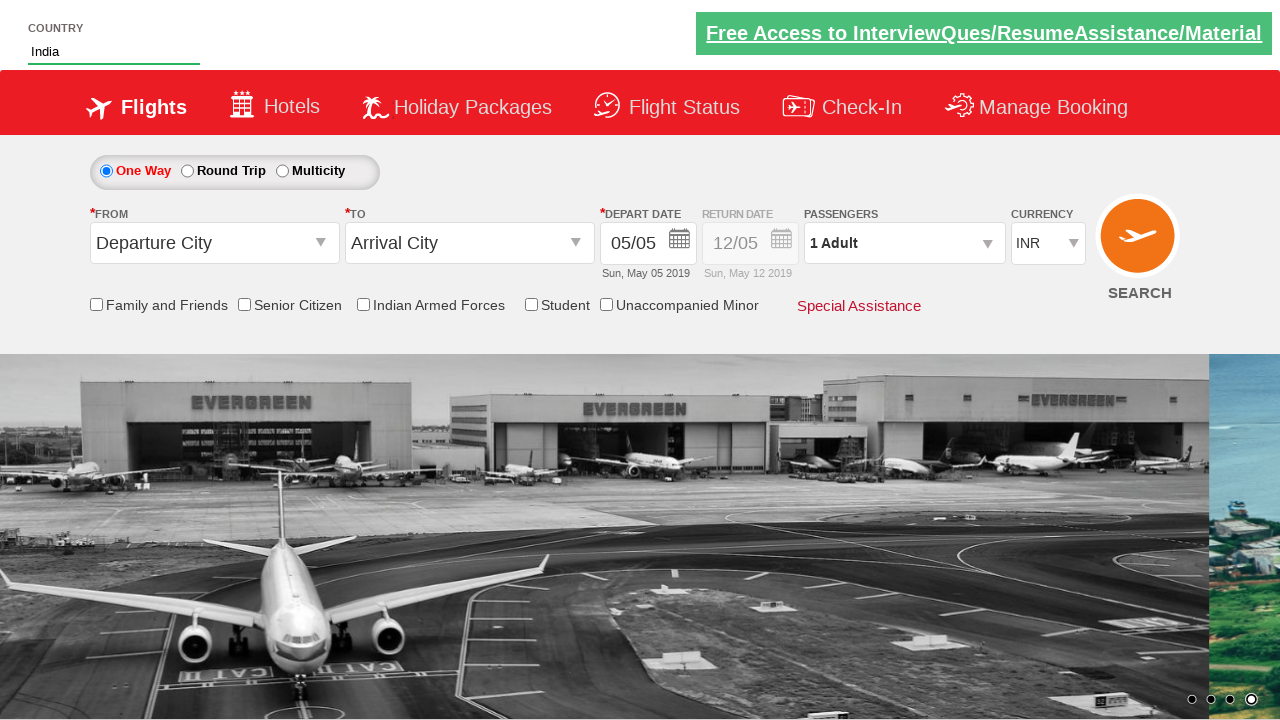